Tests form interaction on a blog page by filling a name input field and selecting a radio button, along with page zoom adjustments

Starting URL: https://testautomationpractice.blogspot.com/

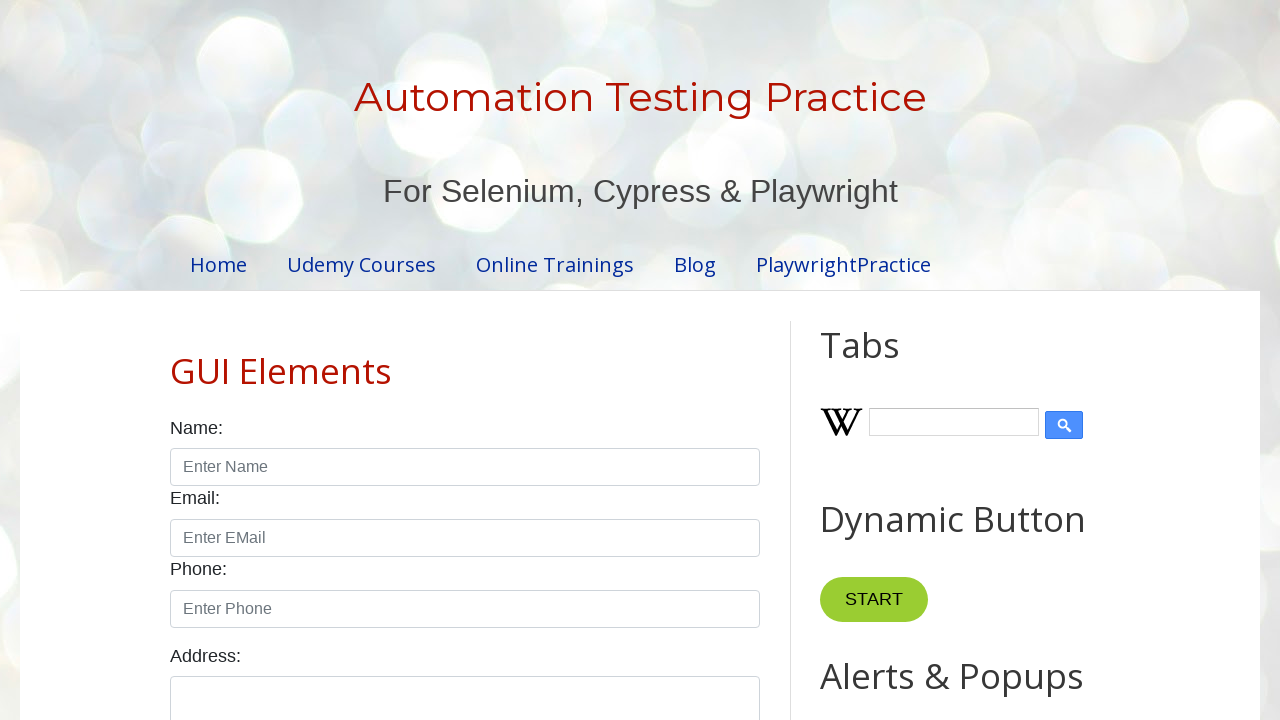

Filled name input field with 'Ram' on input#name
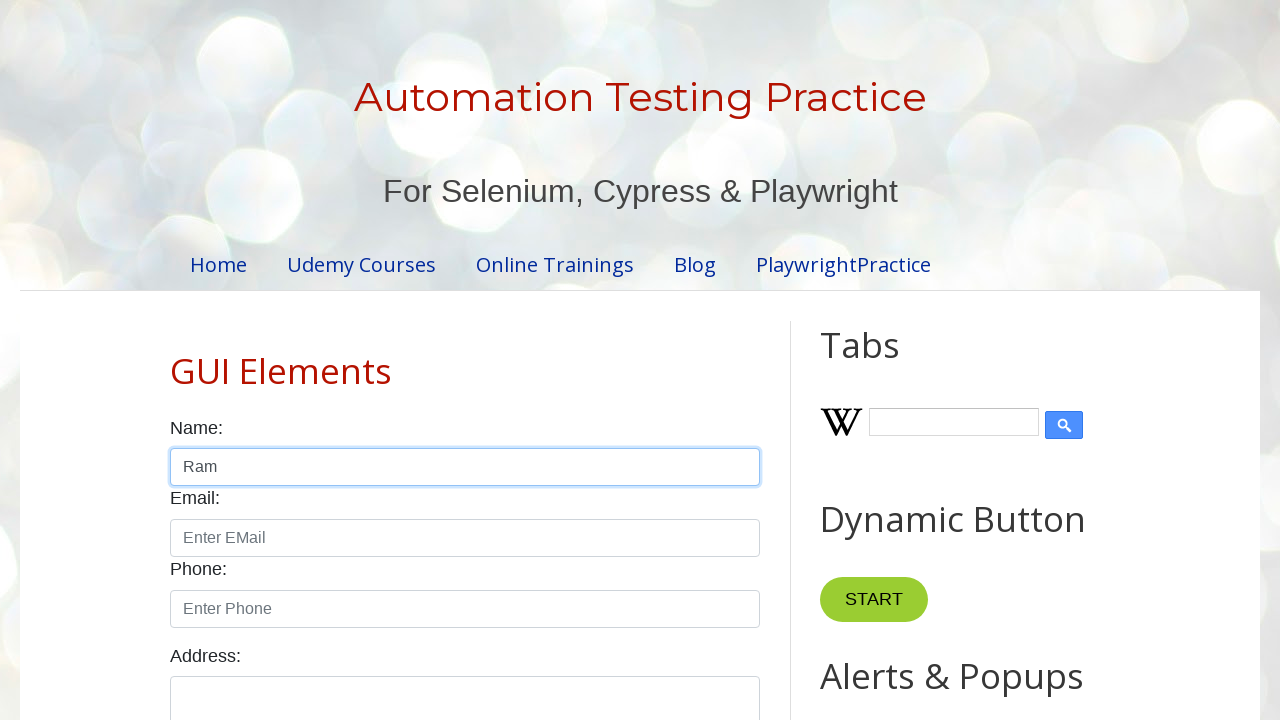

Selected male radio button at (176, 360) on input#male
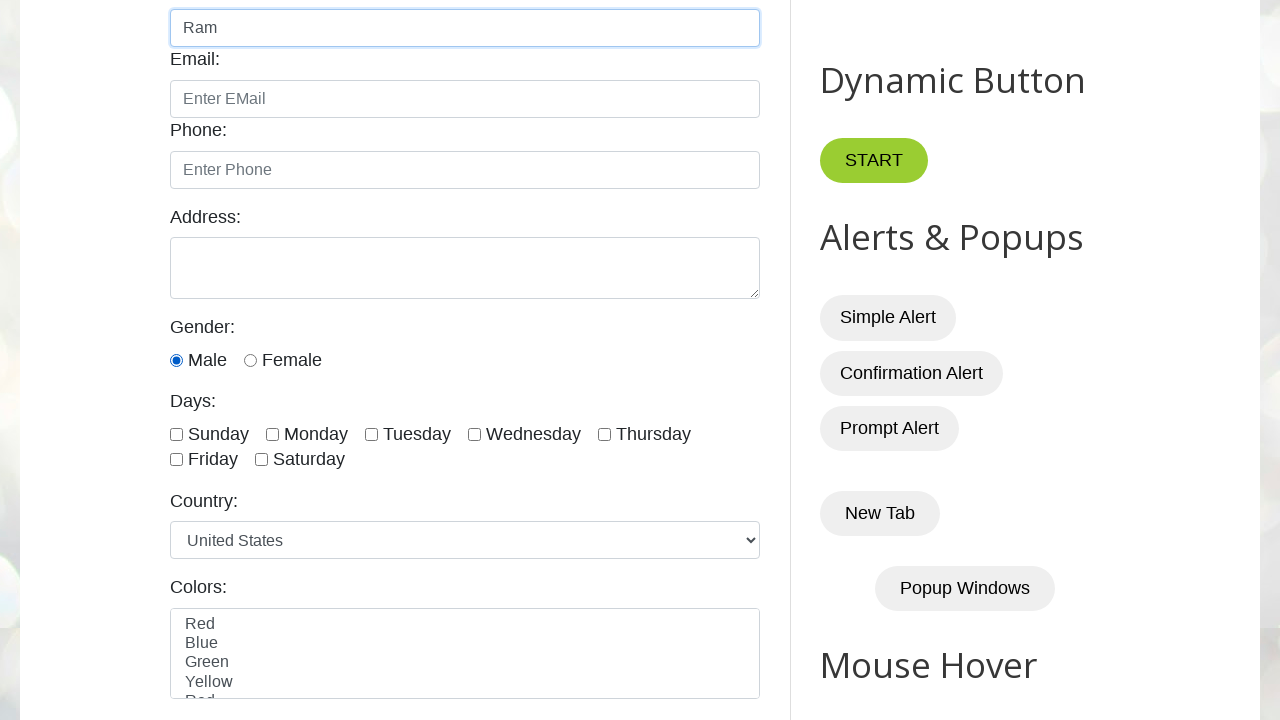

Adjusted page zoom to 80%
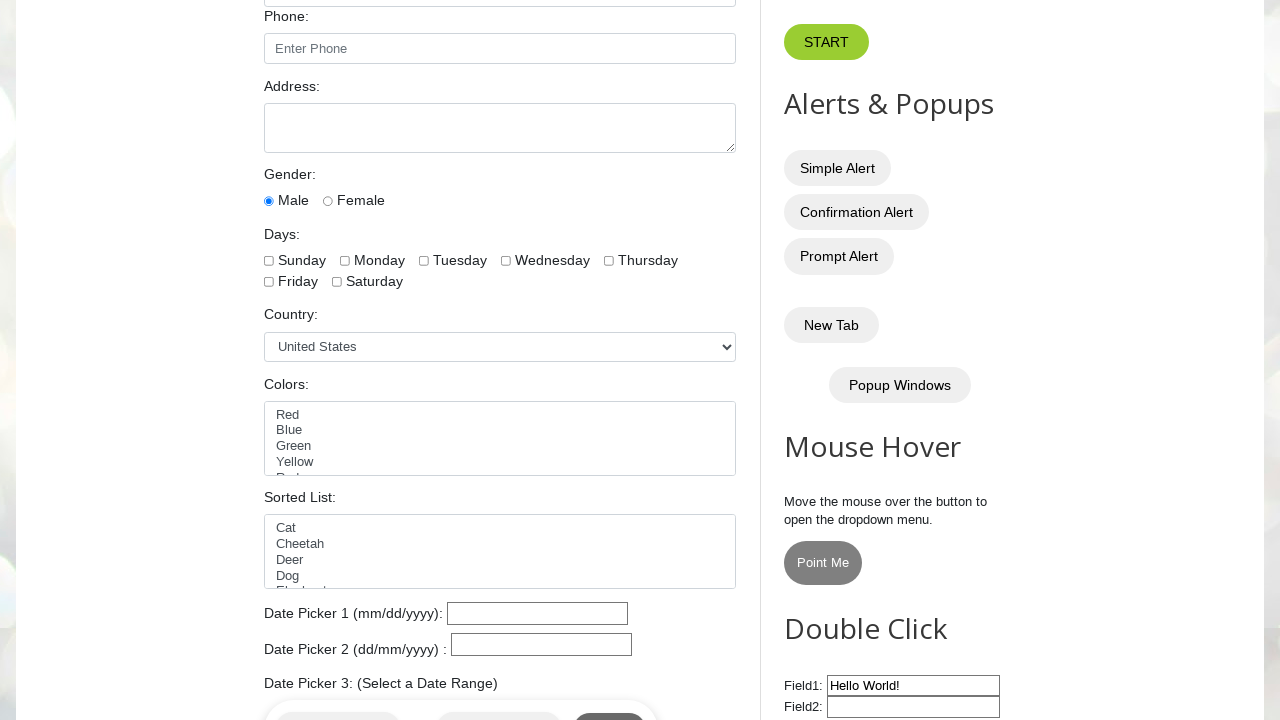

Adjusted page zoom to 50%
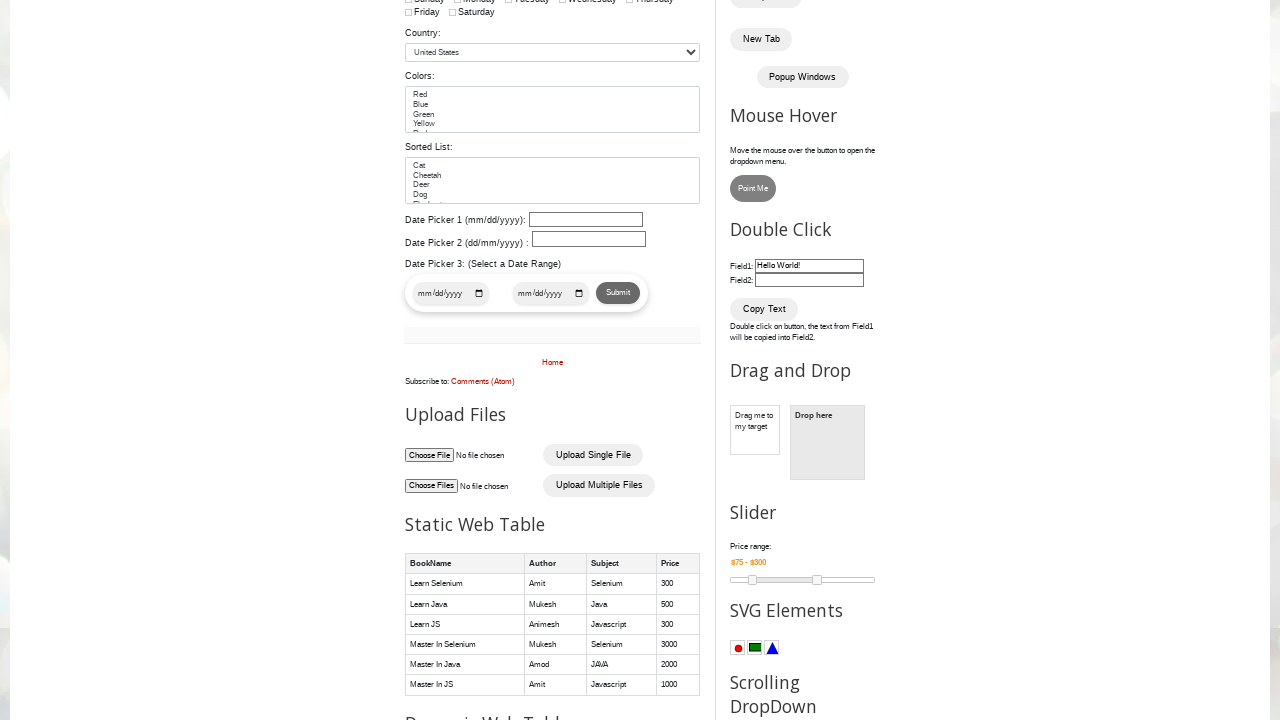

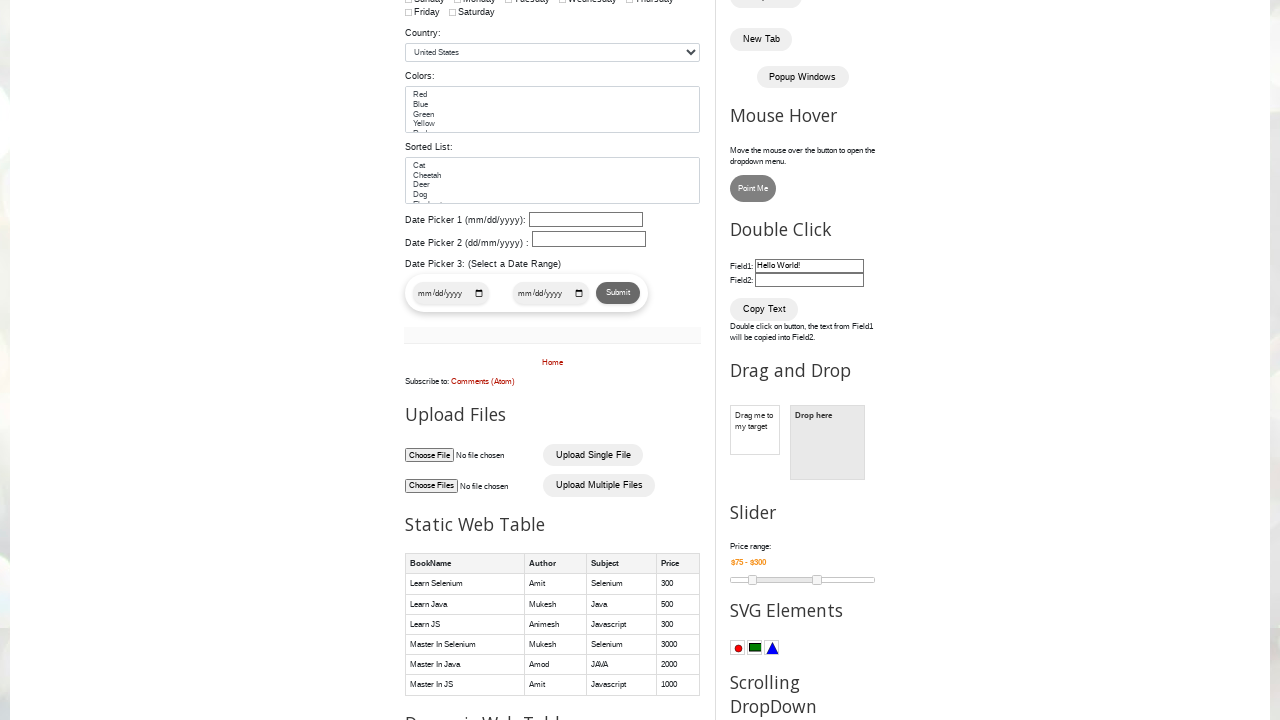